Tests dynamic loading with explicit wait by clicking Start button and waiting for "Hello World!" text to be visible

Starting URL: https://the-internet.herokuapp.com/dynamic_loading/1

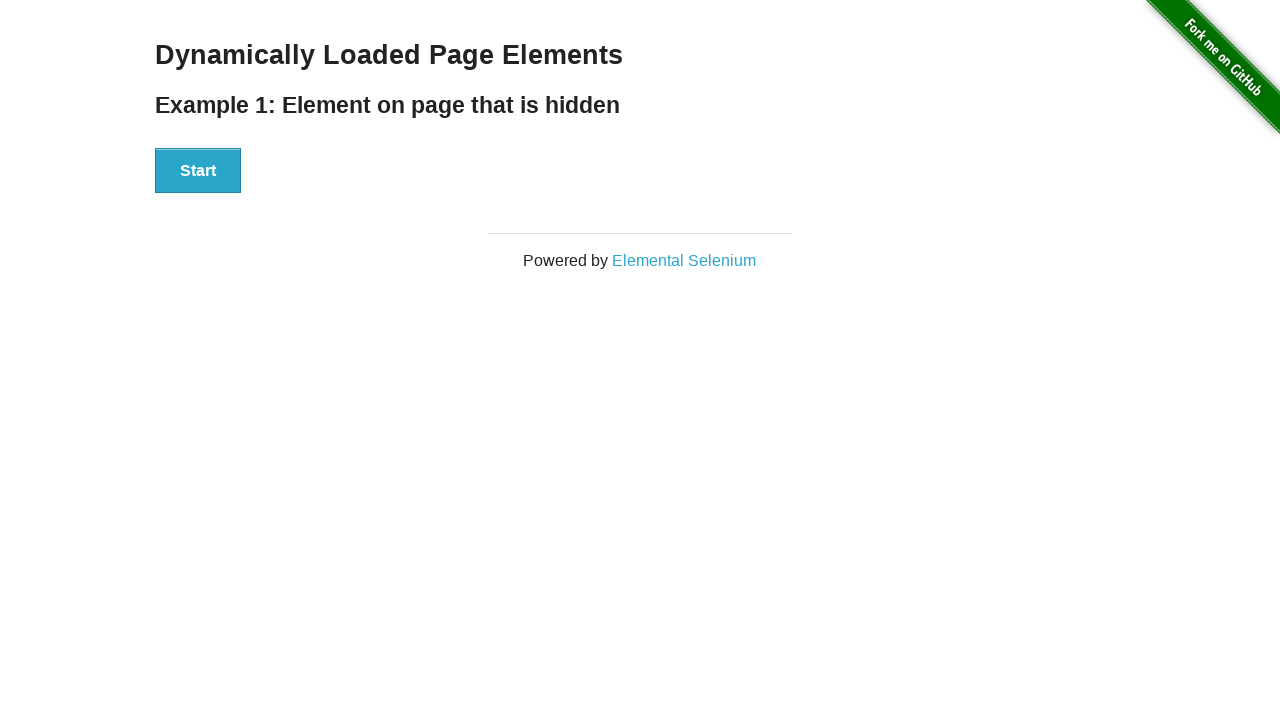

Clicked Start button to trigger dynamic loading at (198, 171) on text='Start'
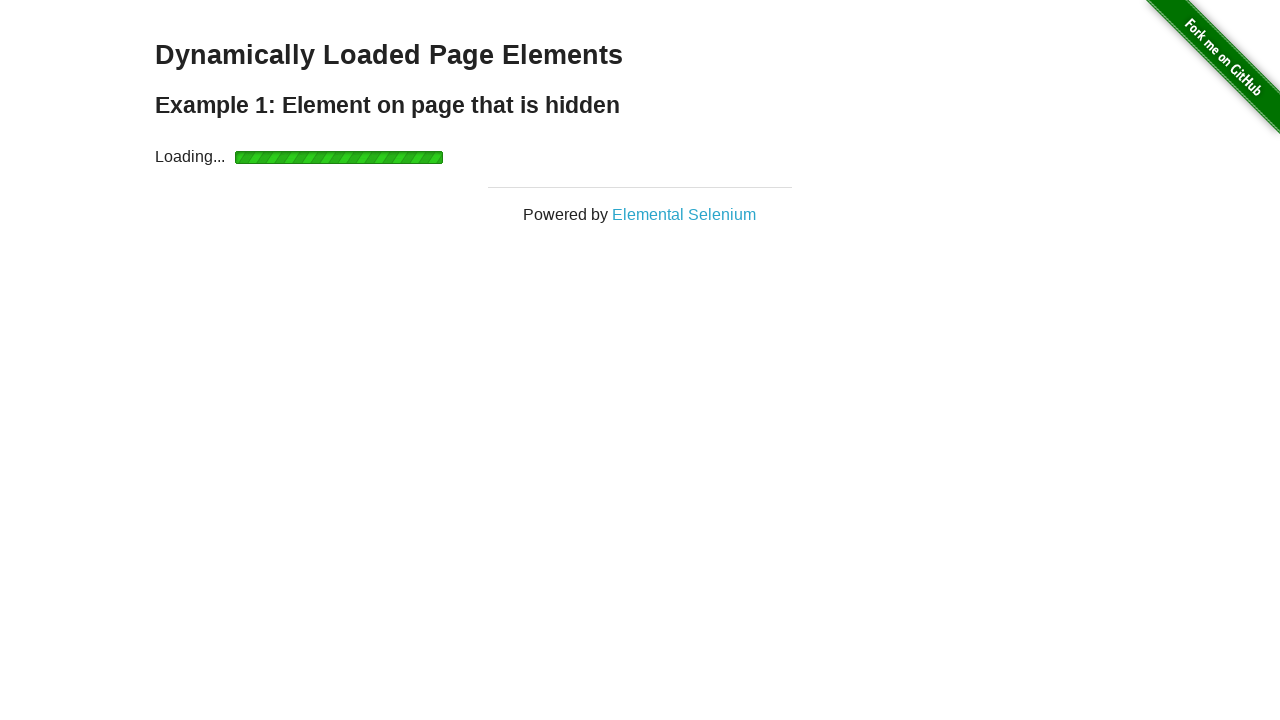

Waited for 'Hello World!' text to be visible
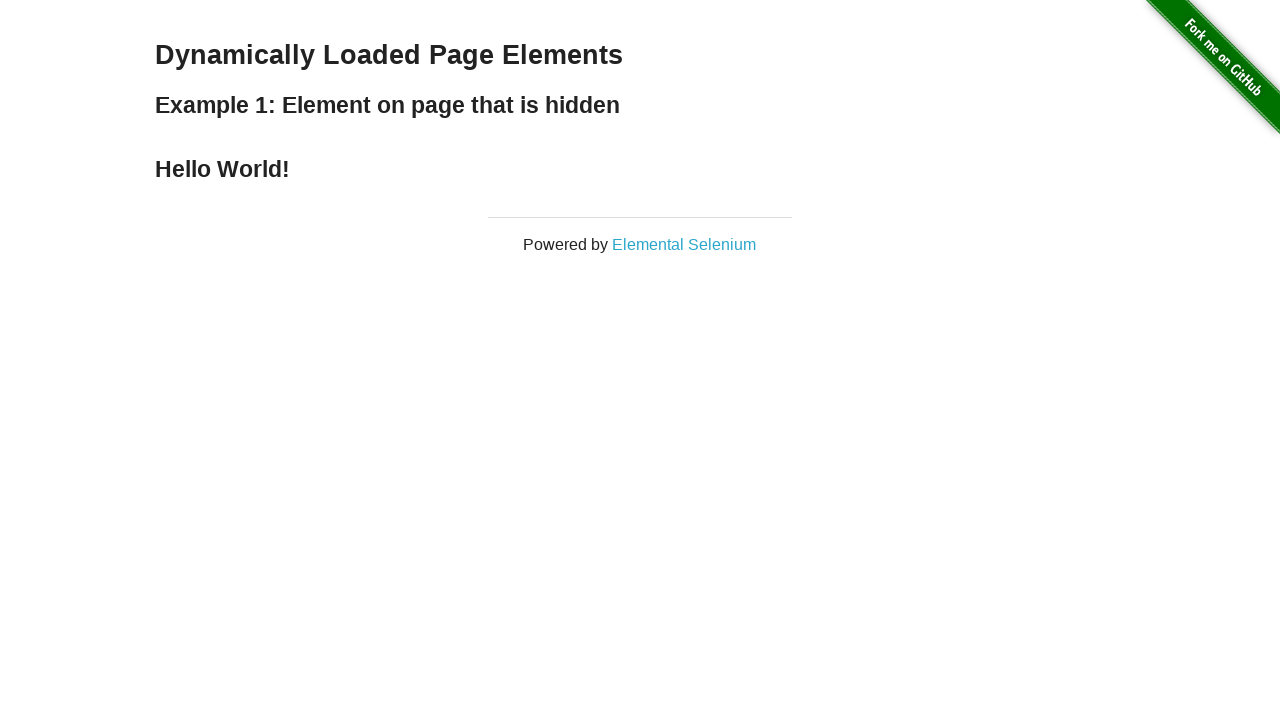

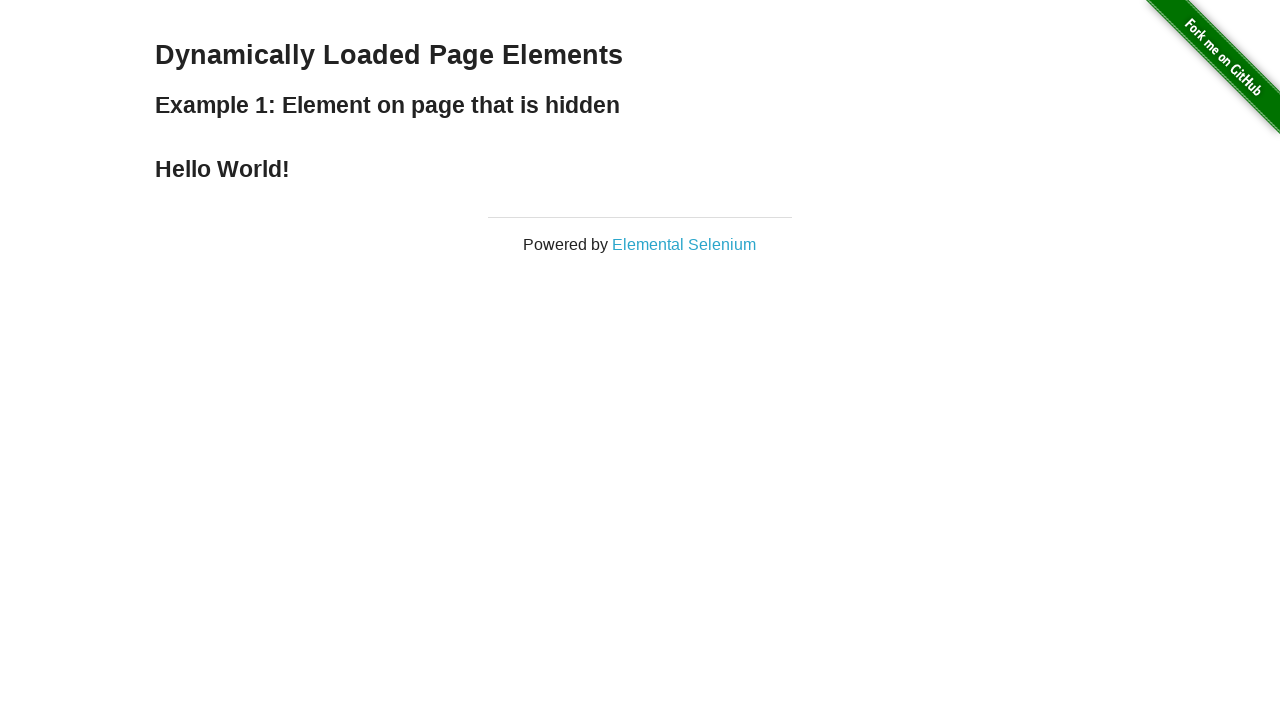